Tests number input field by using arrow keys to increment and decrement values, verifying both positive and negative numbers

Starting URL: http://the-internet.herokuapp.com/inputs

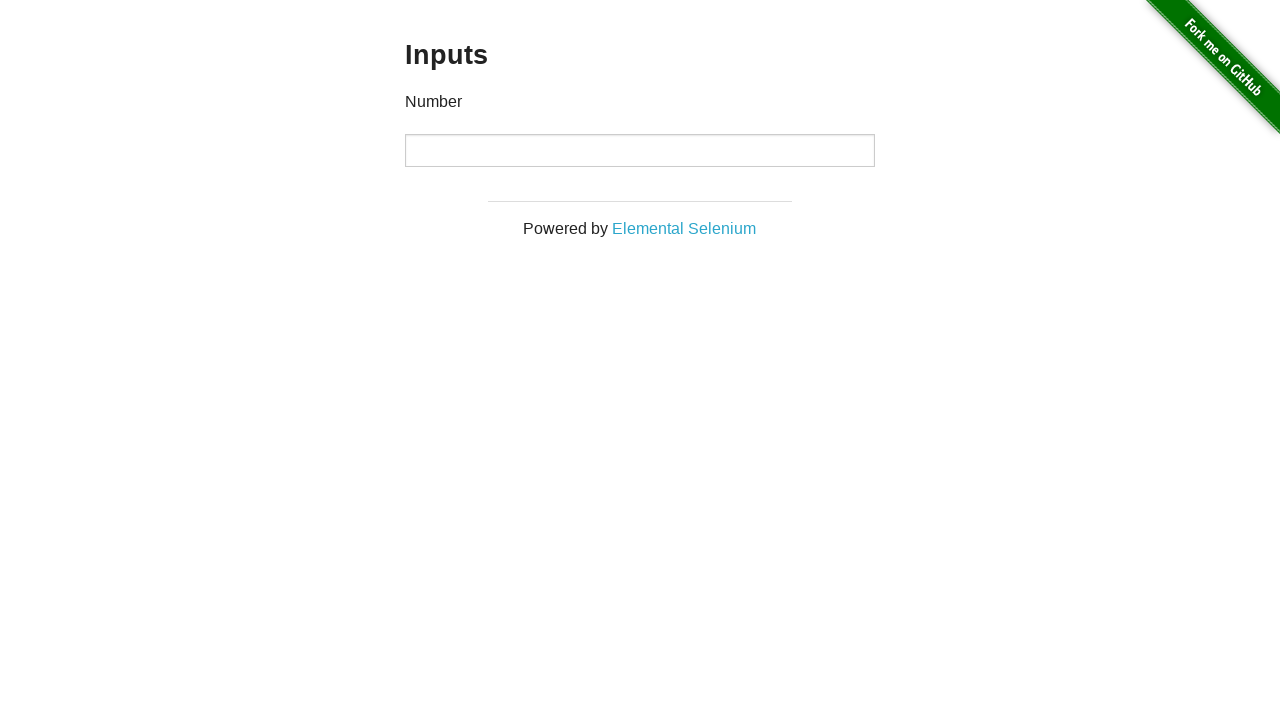

Clicked on the number input field at (640, 150) on input[type='number']
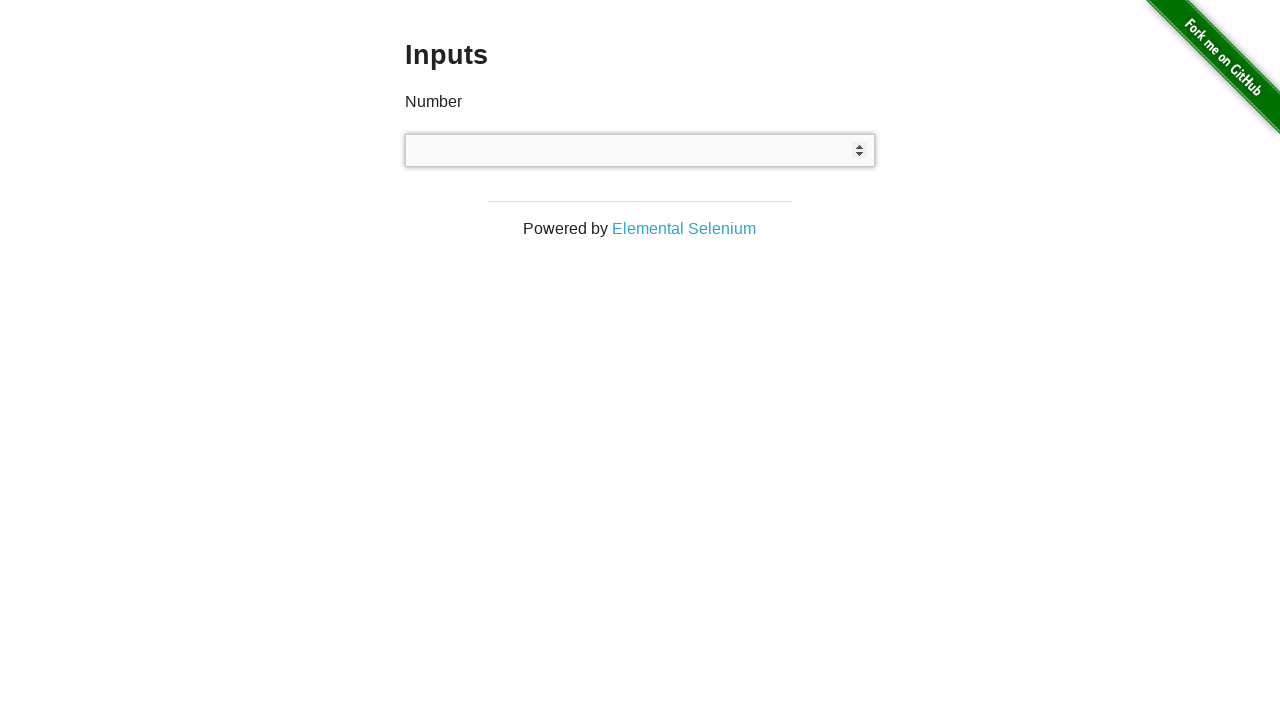

Pressed ArrowUp to increment value (1st time)
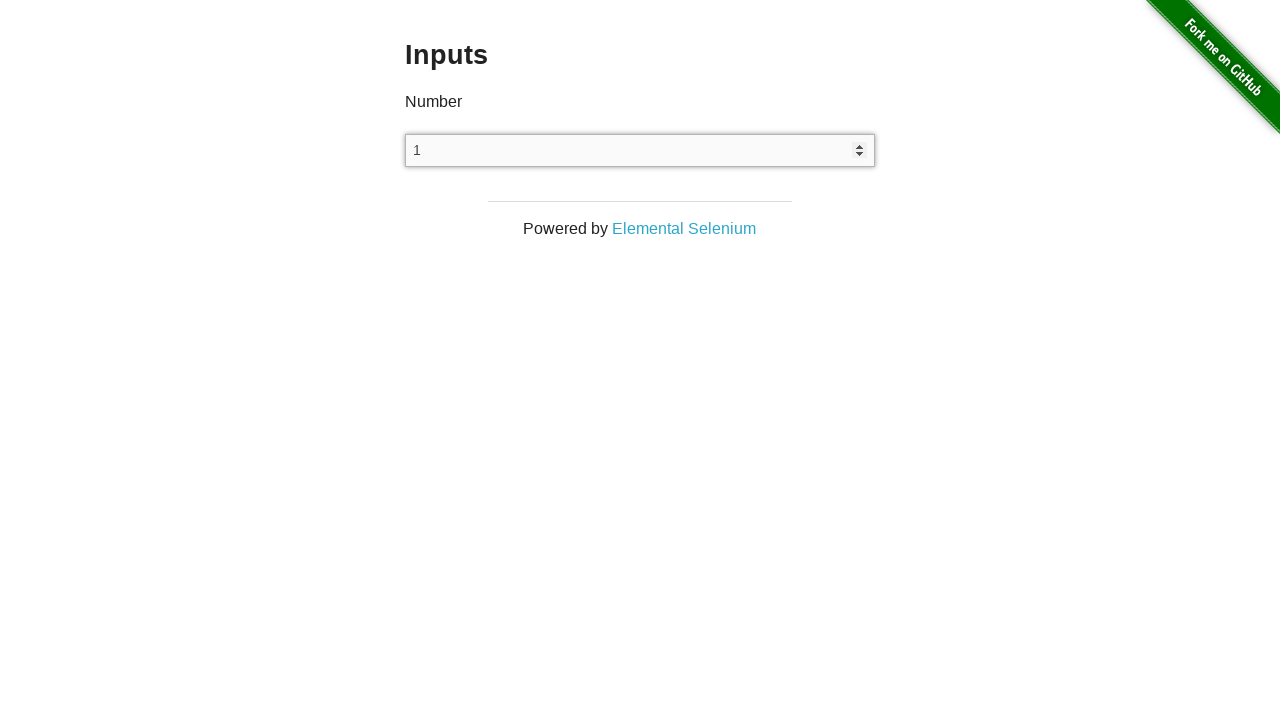

Pressed ArrowUp to increment value (2nd time)
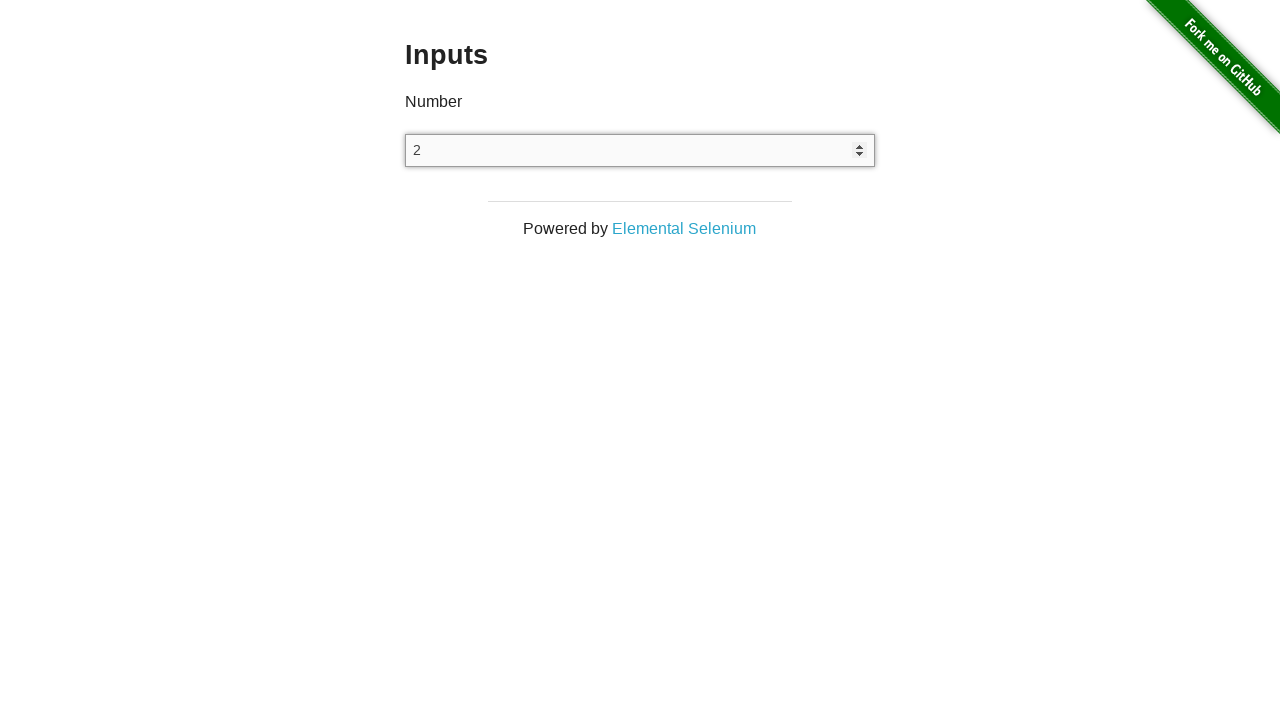

Pressed ArrowUp to increment value (3rd time) - value should be 3
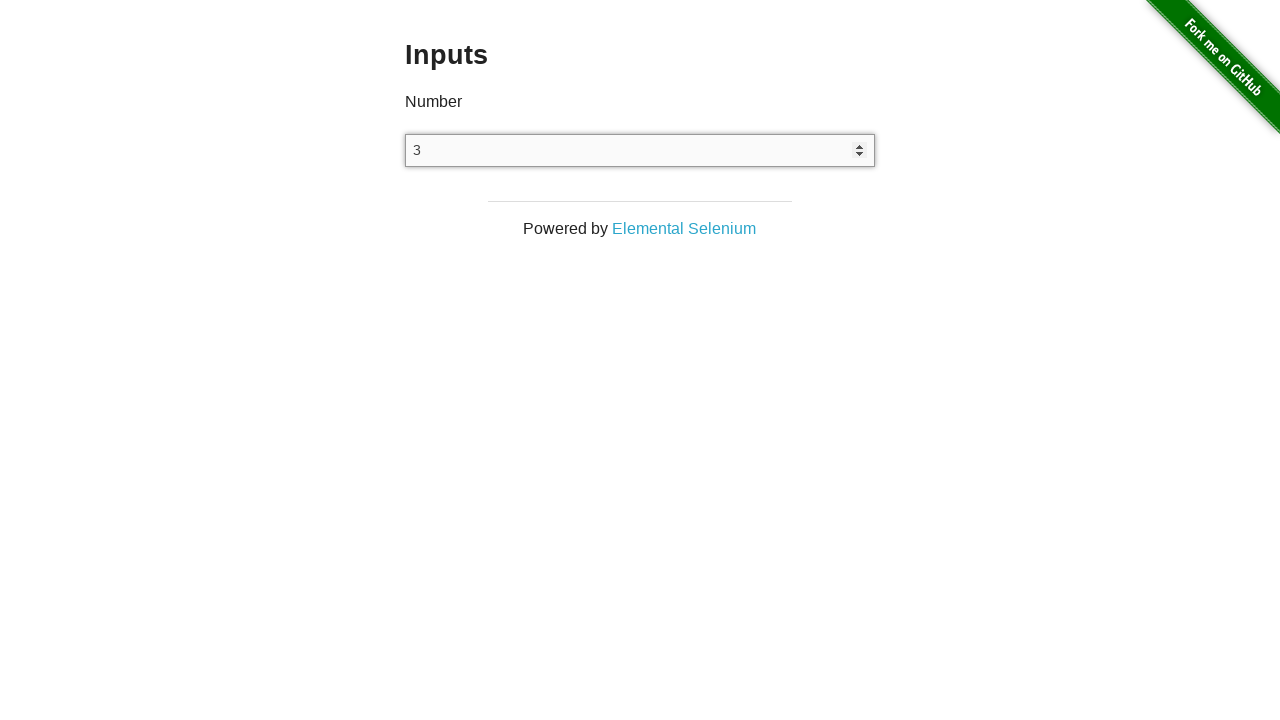

Cleared the number input field on input[type='number']
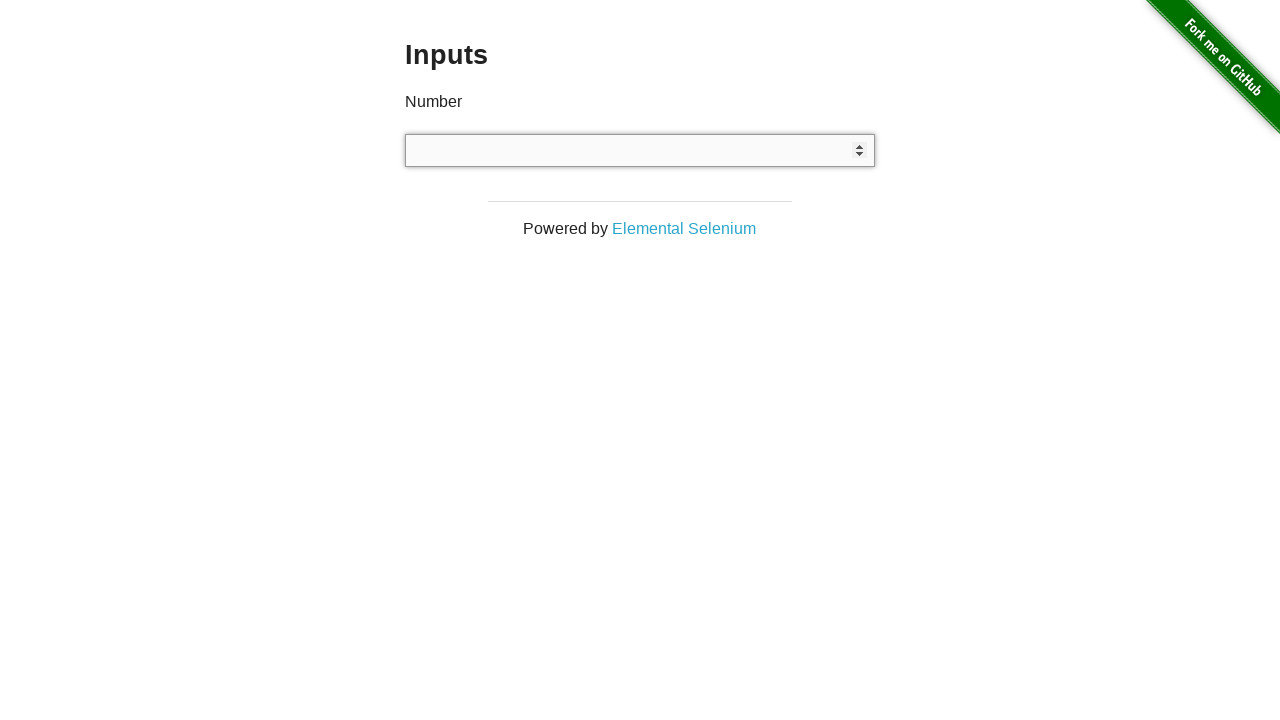

Pressed ArrowDown to decrement value (1st time)
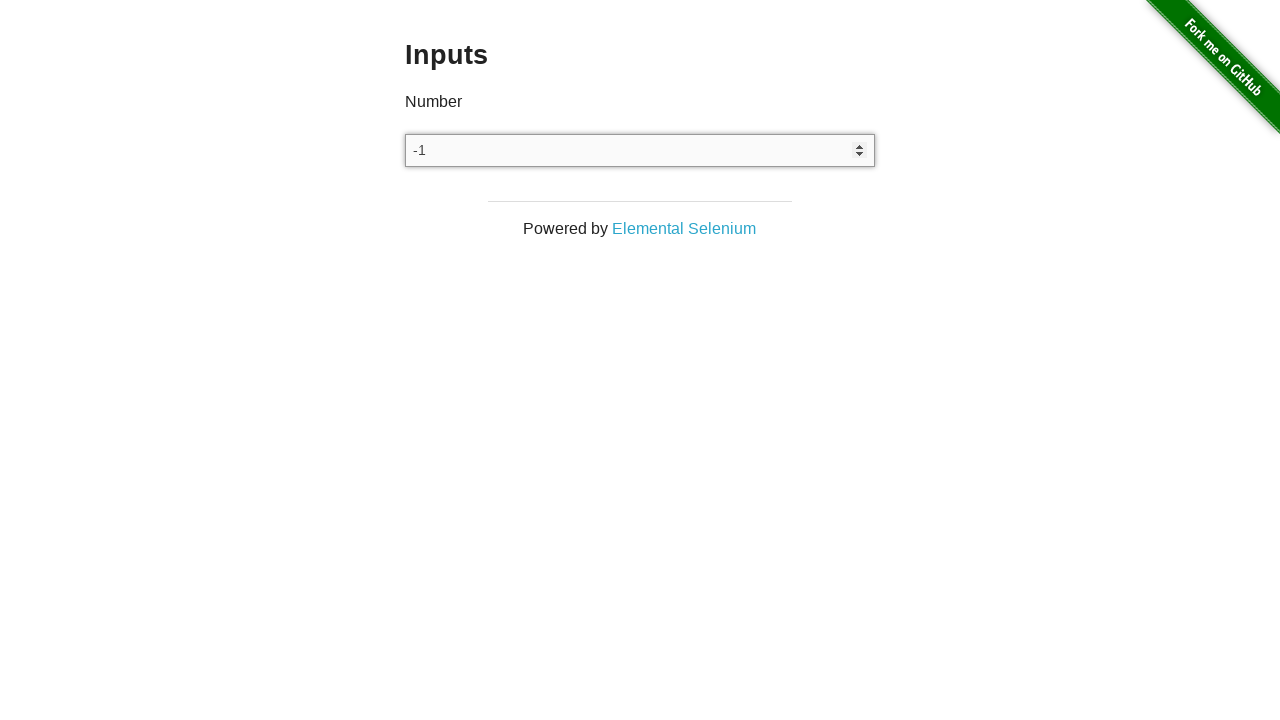

Pressed ArrowDown to decrement value (2nd time)
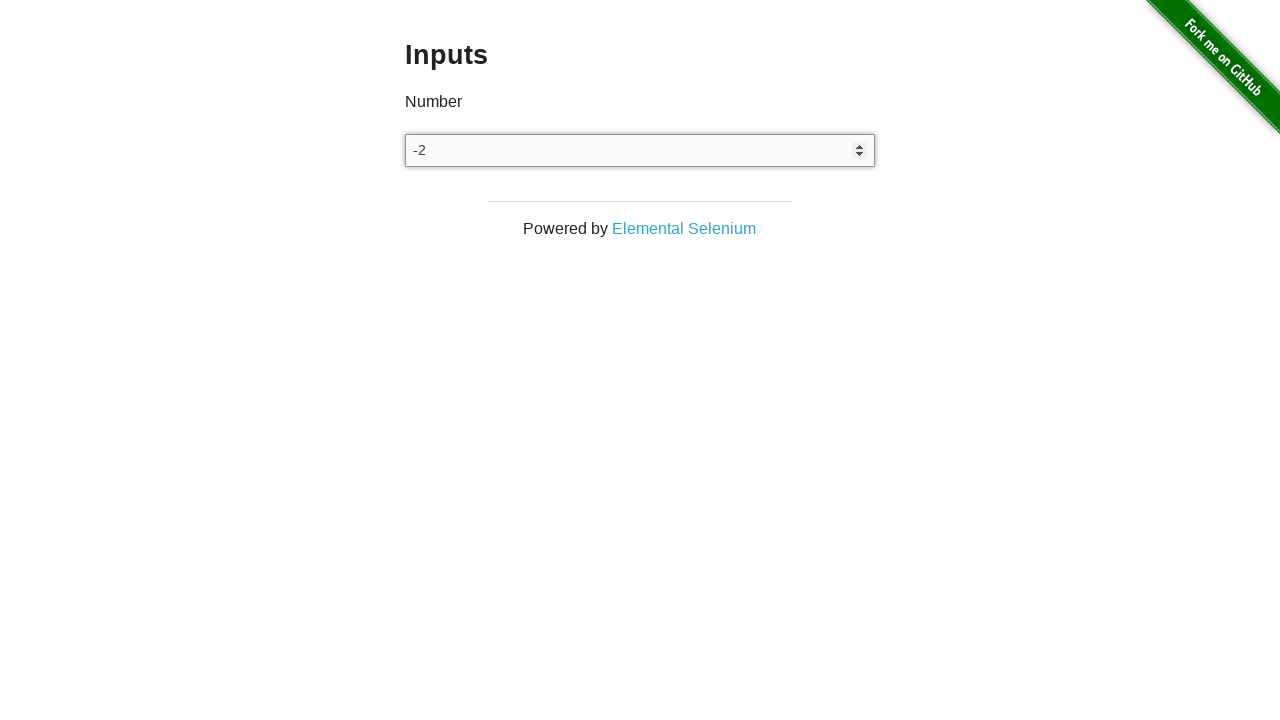

Pressed ArrowDown to decrement value (3rd time)
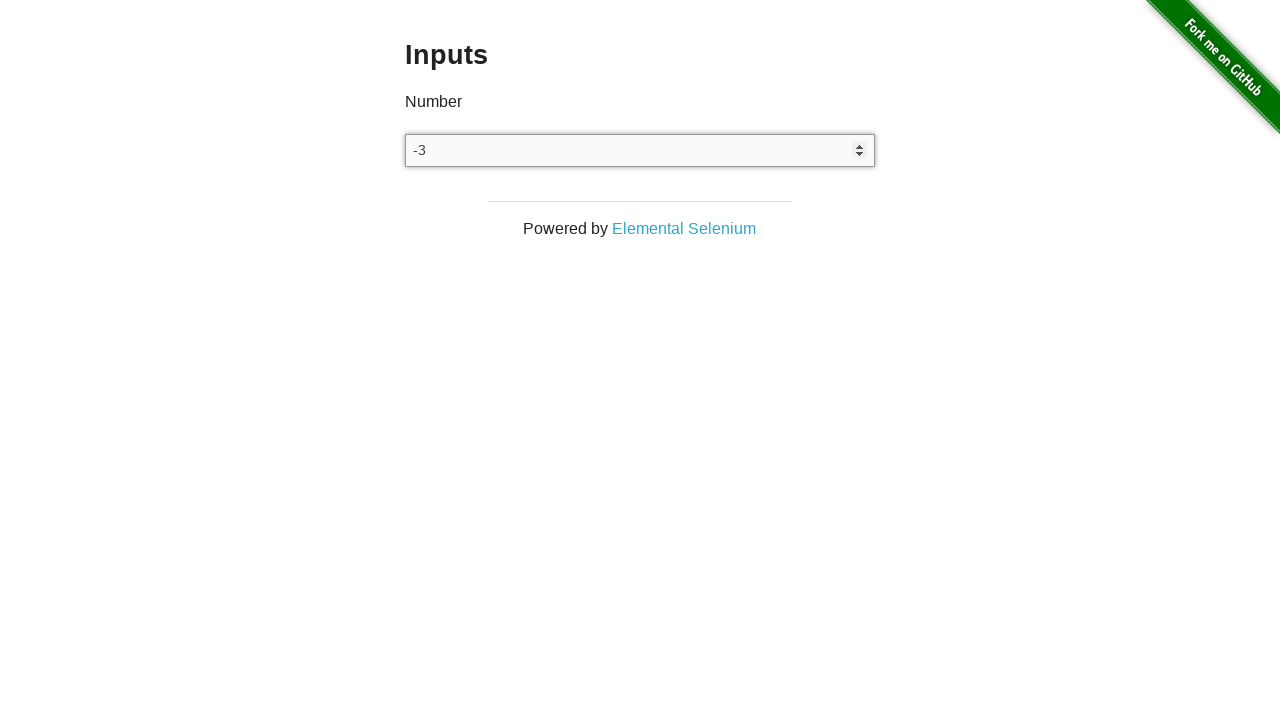

Pressed ArrowDown to decrement value (4th time) - value should be -4
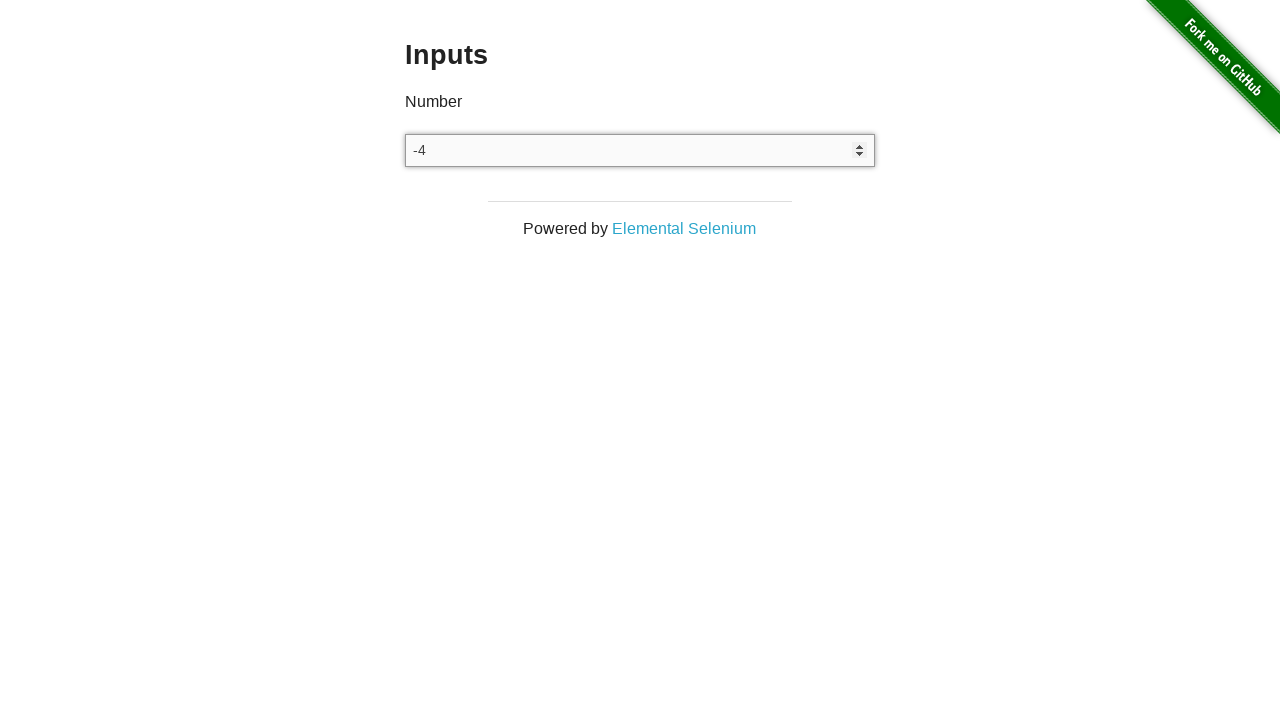

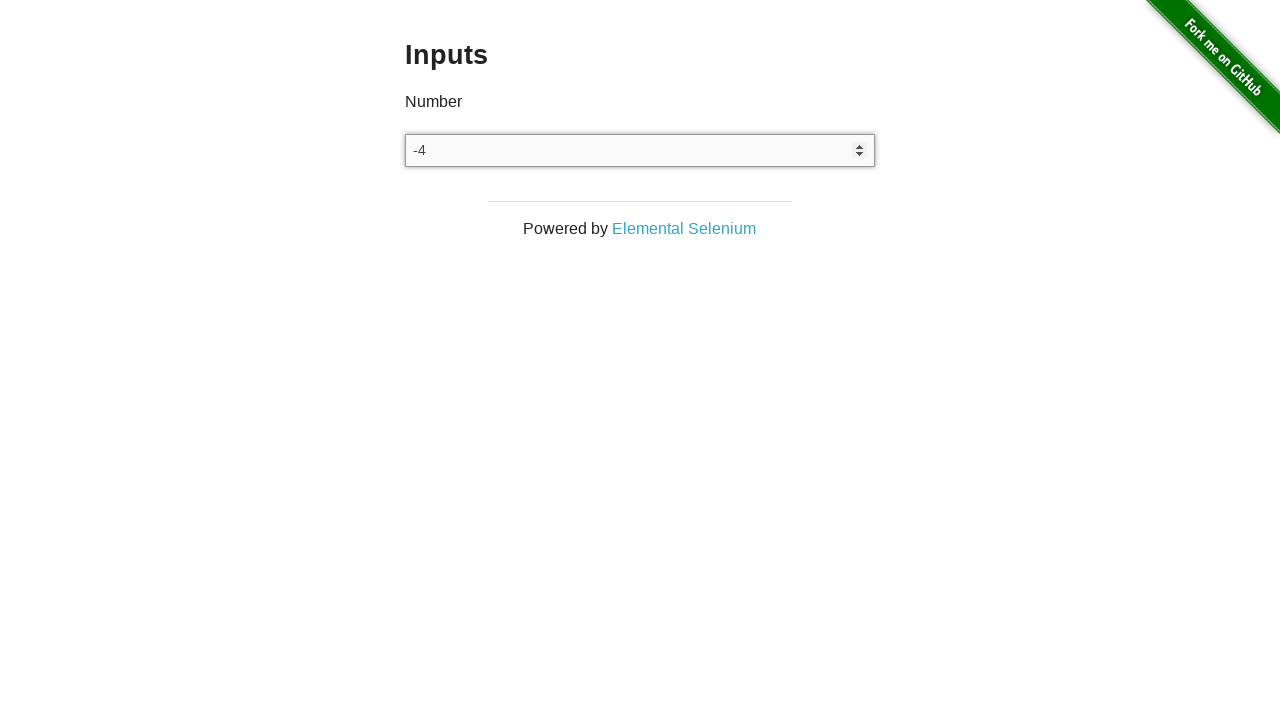